Tests a JavaScript prompt dialog by clicking the third button, entering a name in the prompt, accepting it, and verifying the name appears in the result message.

Starting URL: https://testcenter.techproeducation.com/index.php?page=javascript-alerts

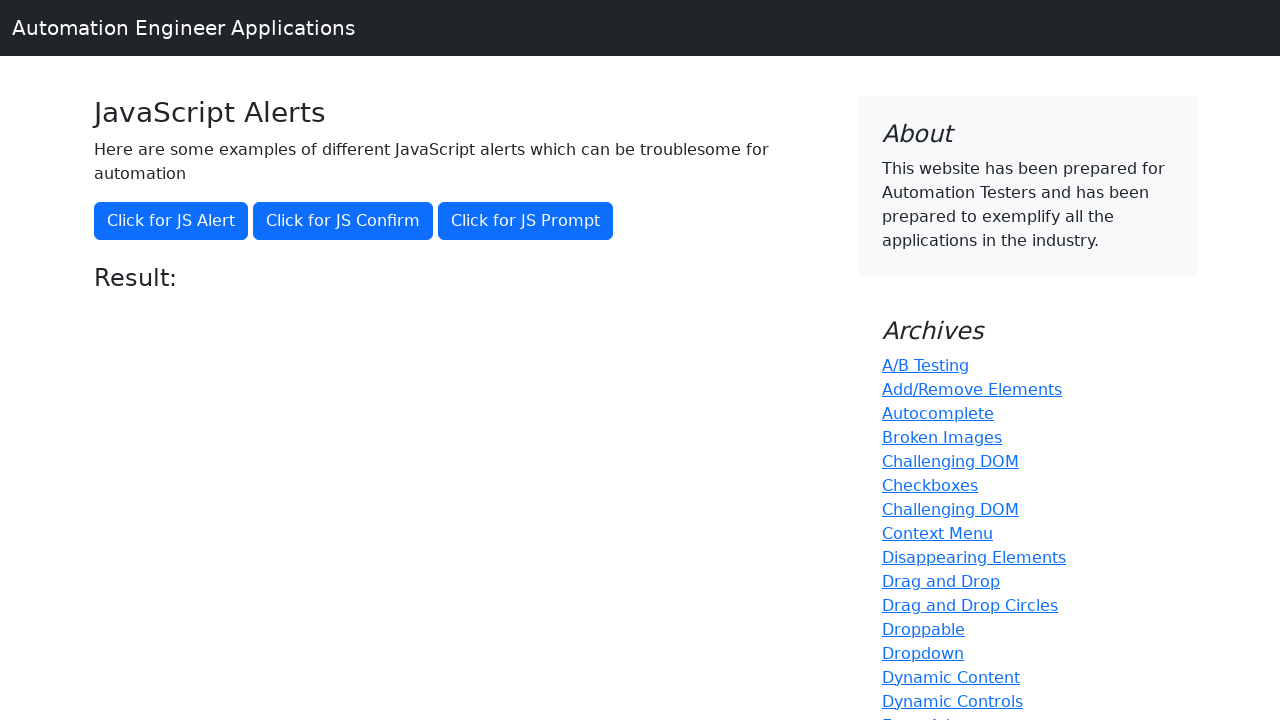

Set up dialog handler to accept prompt with name 'ilyas'
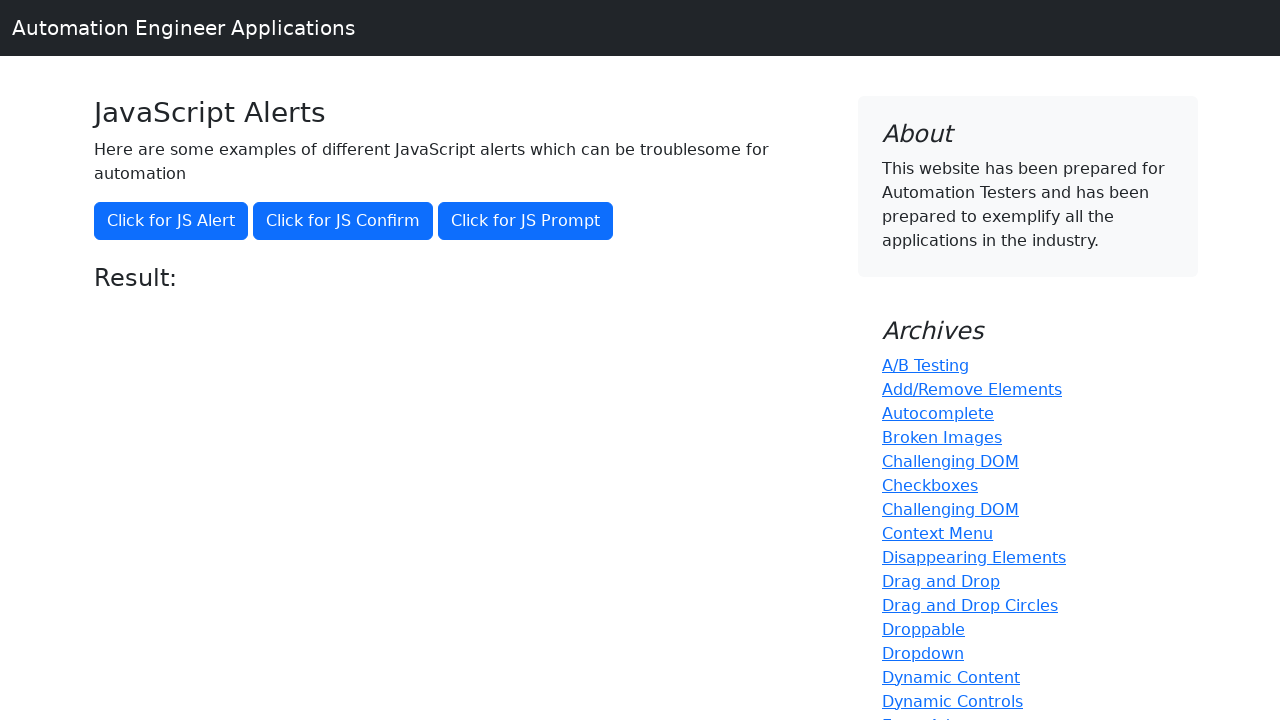

Clicked the third button to trigger JavaScript prompt dialog at (526, 221) on (//button[@class='btn btn-primary'])[3]
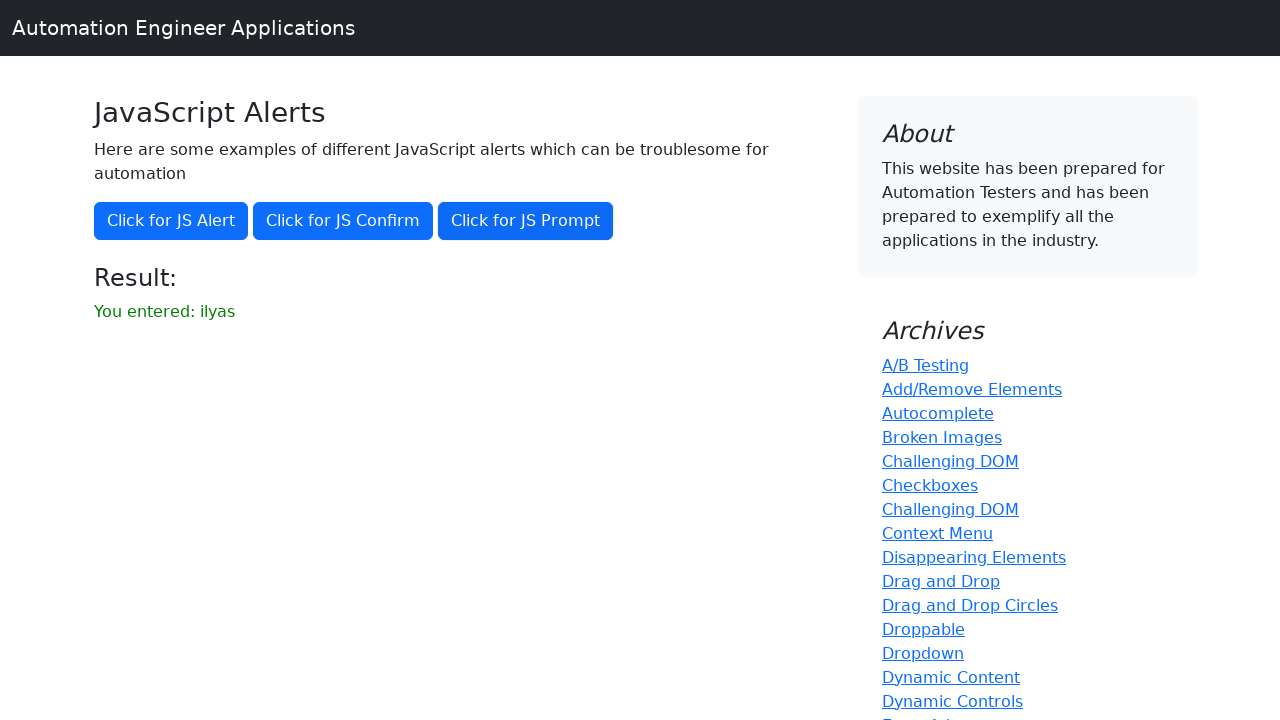

Result message element appeared
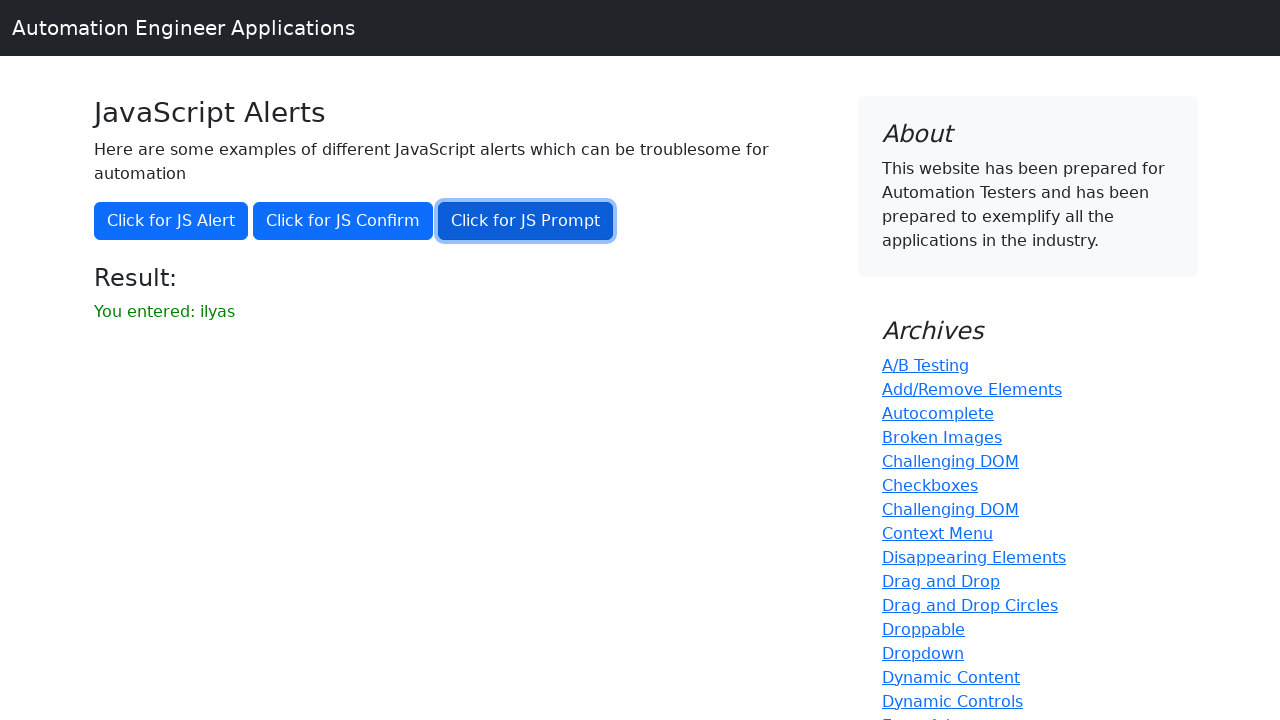

Retrieved result text: 'You entered: ilyas'
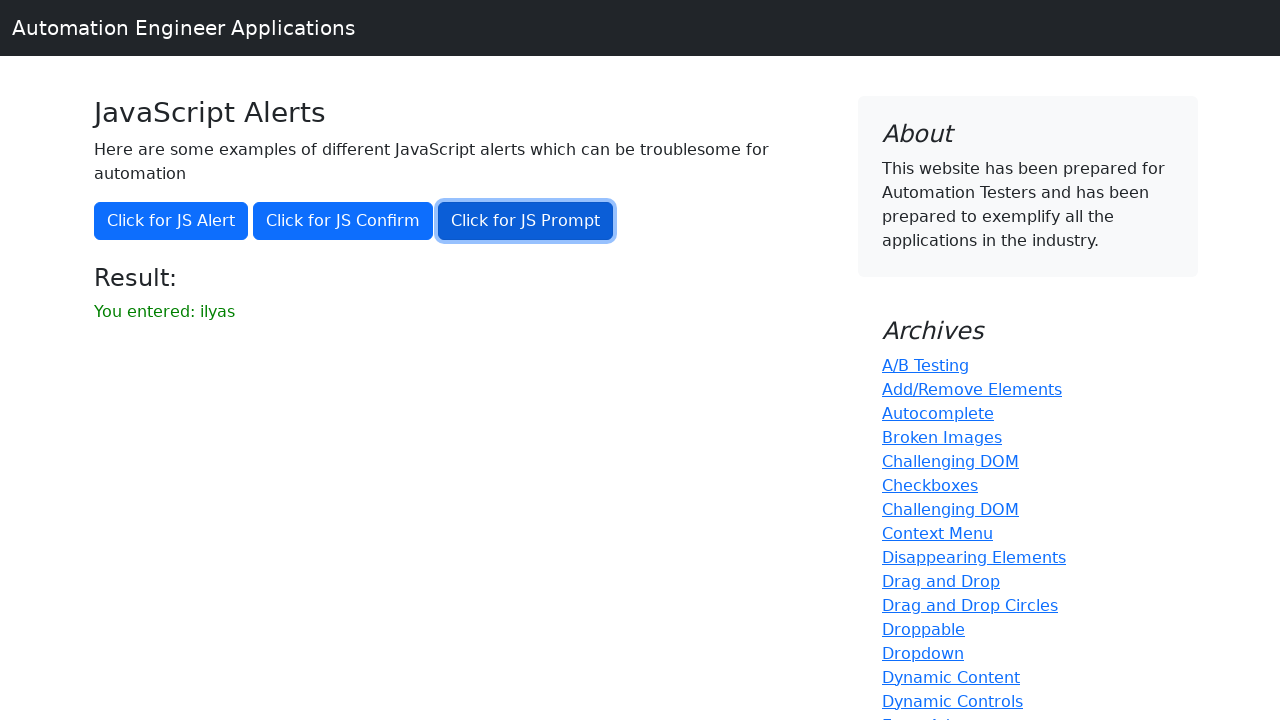

Verified that result message contains entered name 'ilyas'
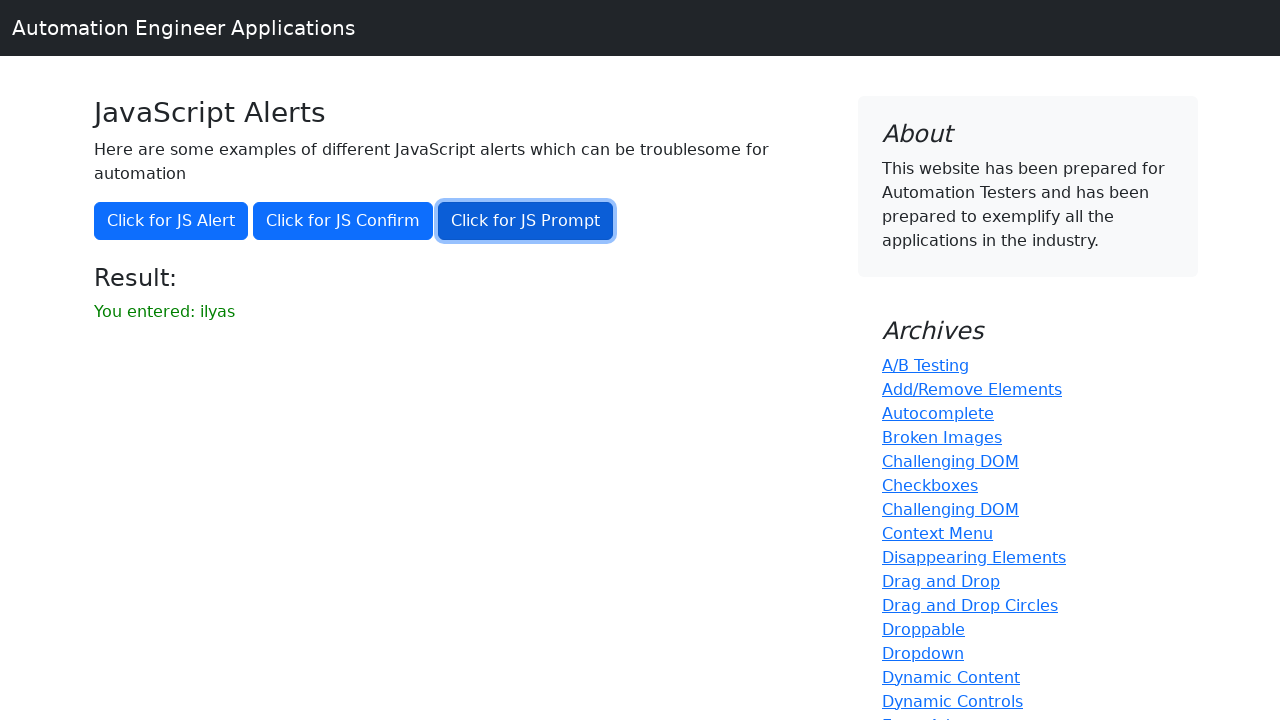

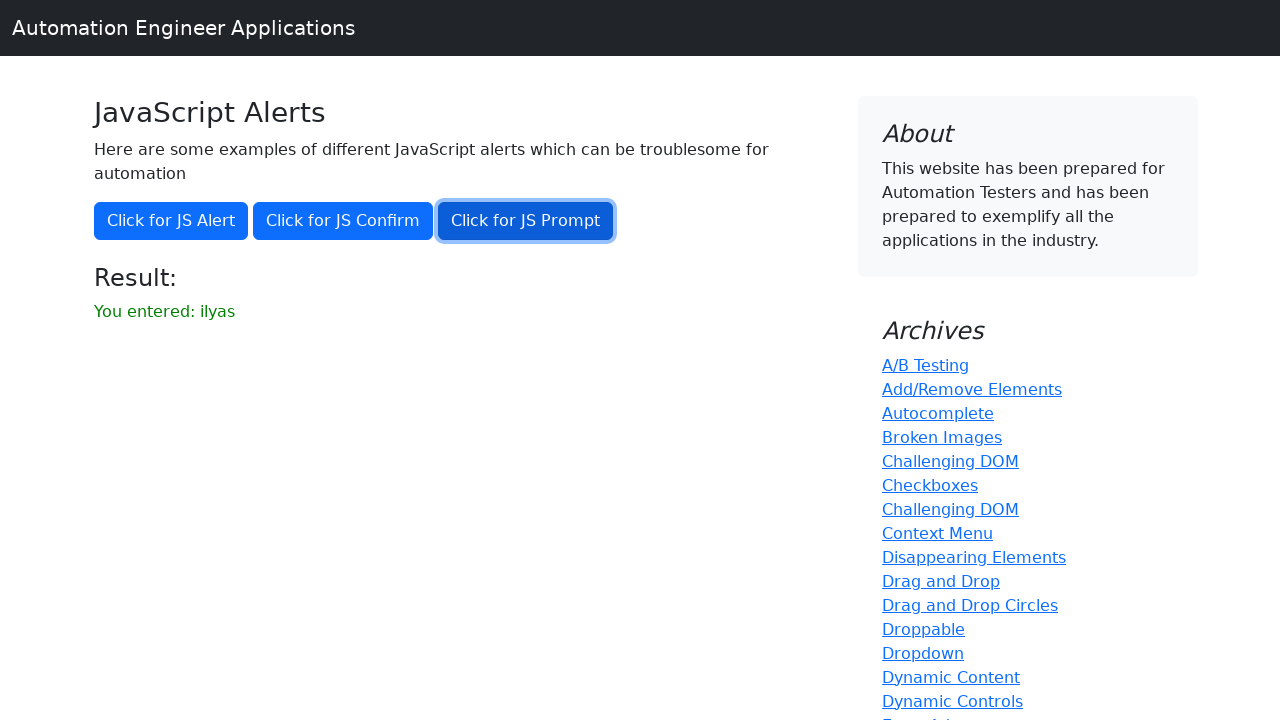